Tests JavaScript alert handling by clicking the first button, accepting the alert, and verifying the result message displays "You successfully clicked an alert"

Starting URL: https://the-internet.herokuapp.com/javascript_alerts

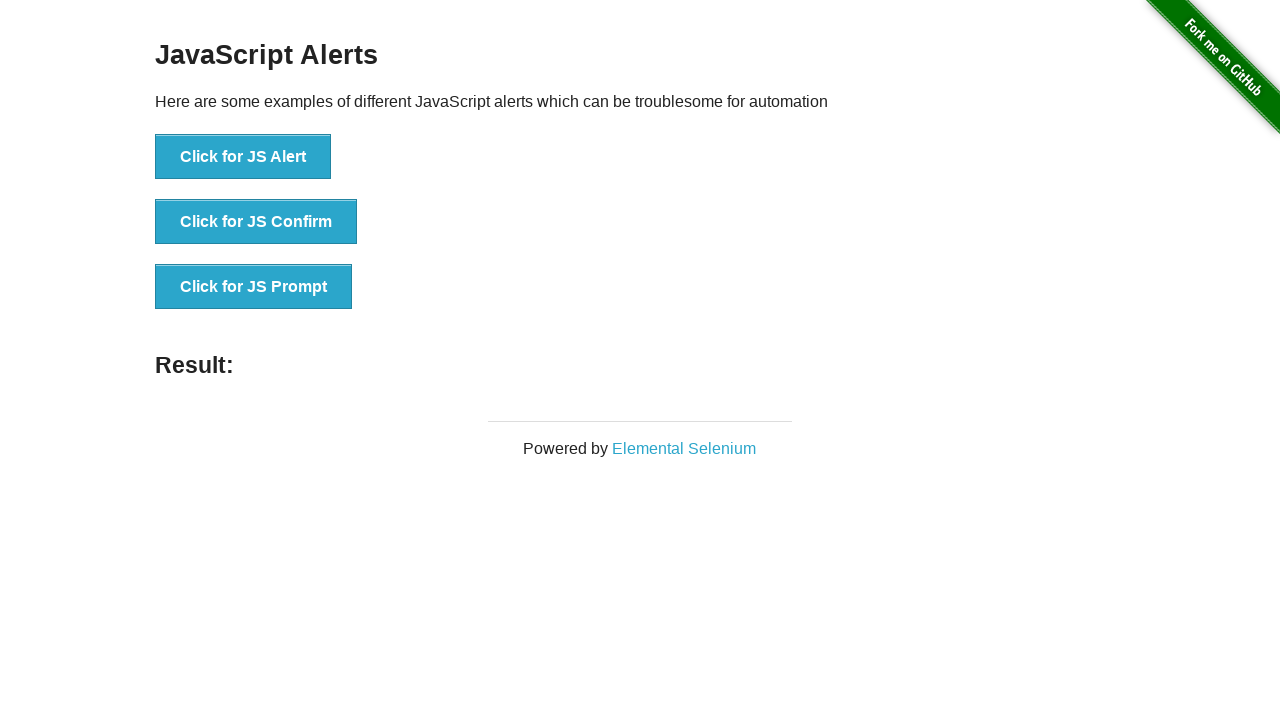

Navigated to JavaScript alerts test page
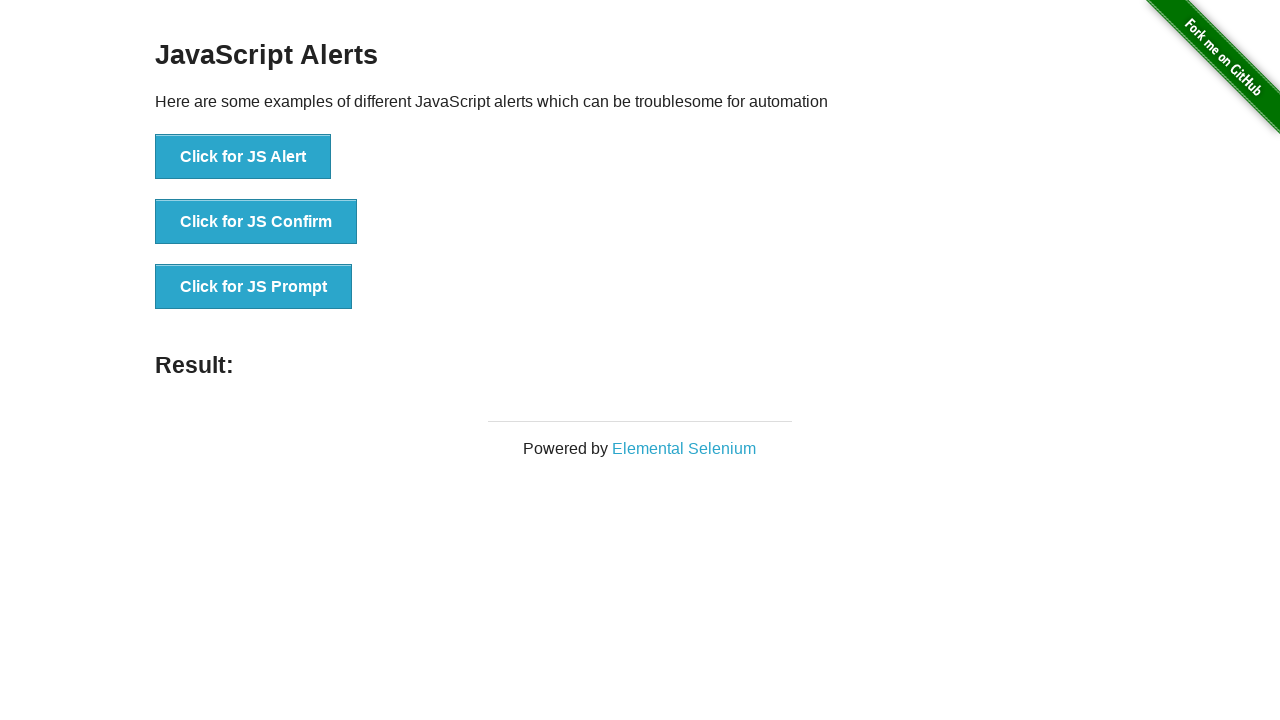

Clicked the 'Click for JS Alert' button at (243, 157) on xpath=//*[text()='Click for JS Alert']
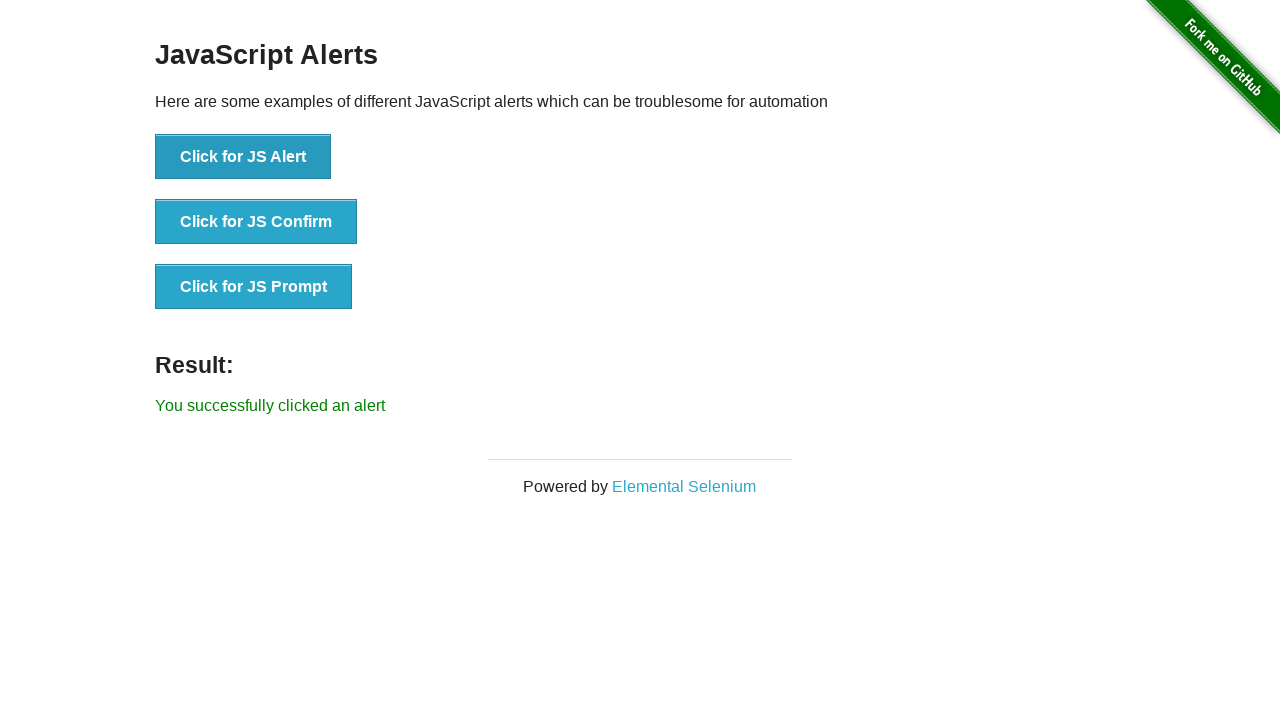

Set up dialog handler to accept alerts
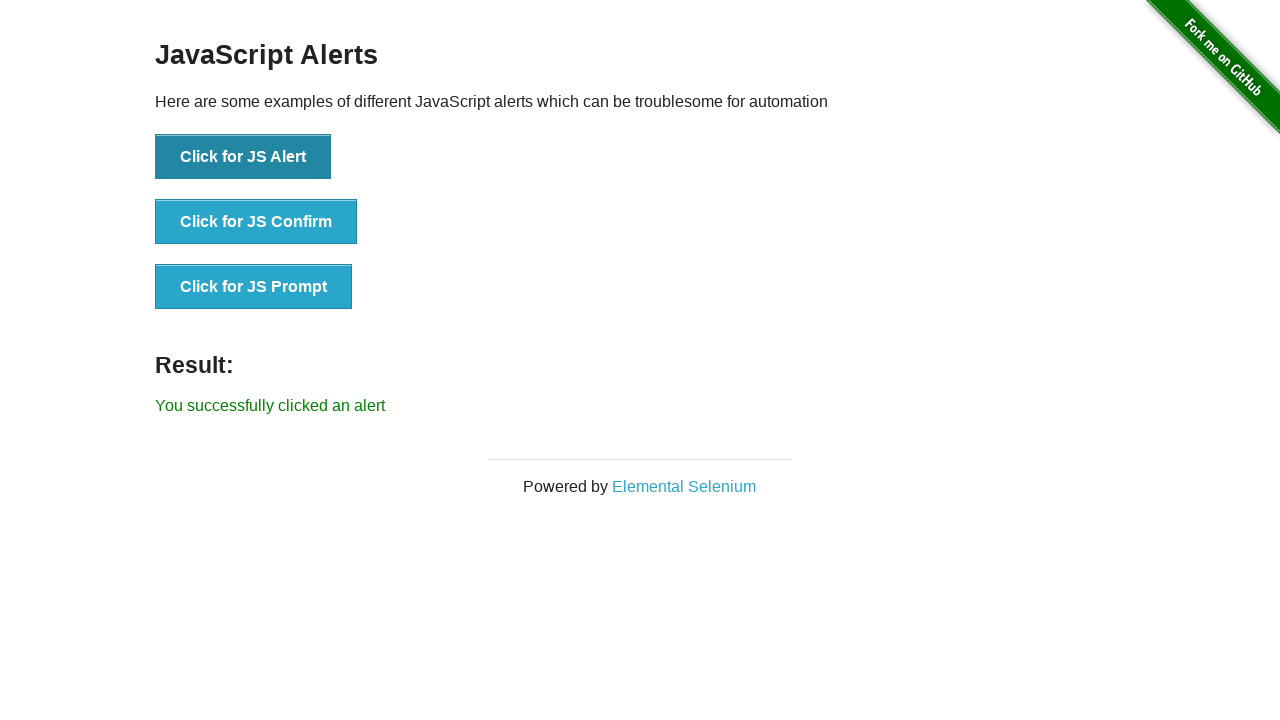

Clicked the 'Click for JS Alert' button and accepted the alert at (243, 157) on xpath=//*[text()='Click for JS Alert']
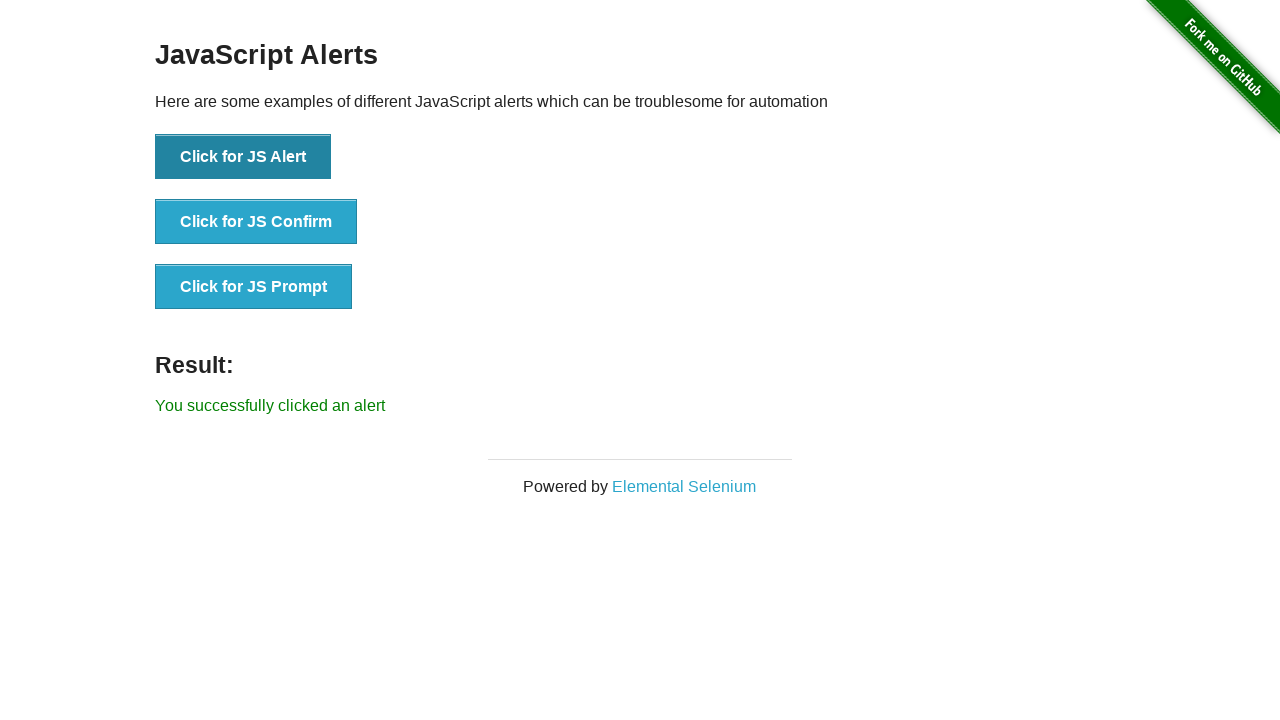

Result message element loaded
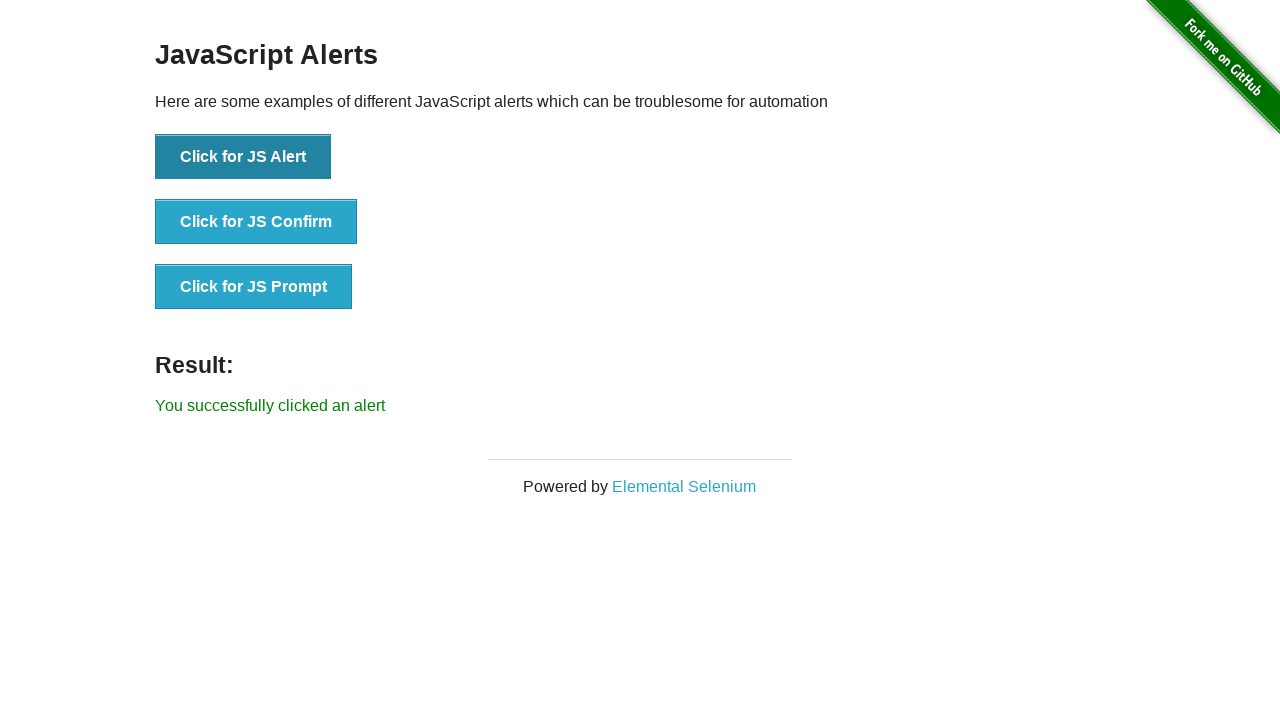

Retrieved result message text
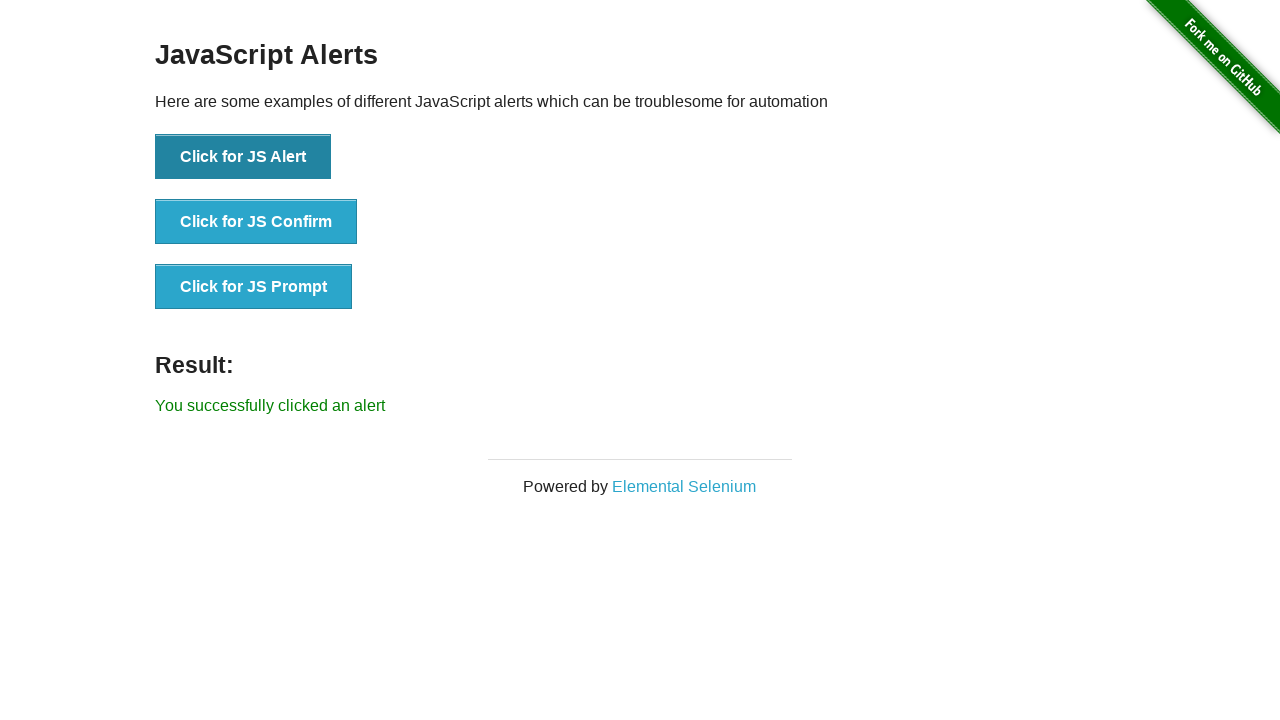

Verified result message displays 'You successfully clicked an alert'
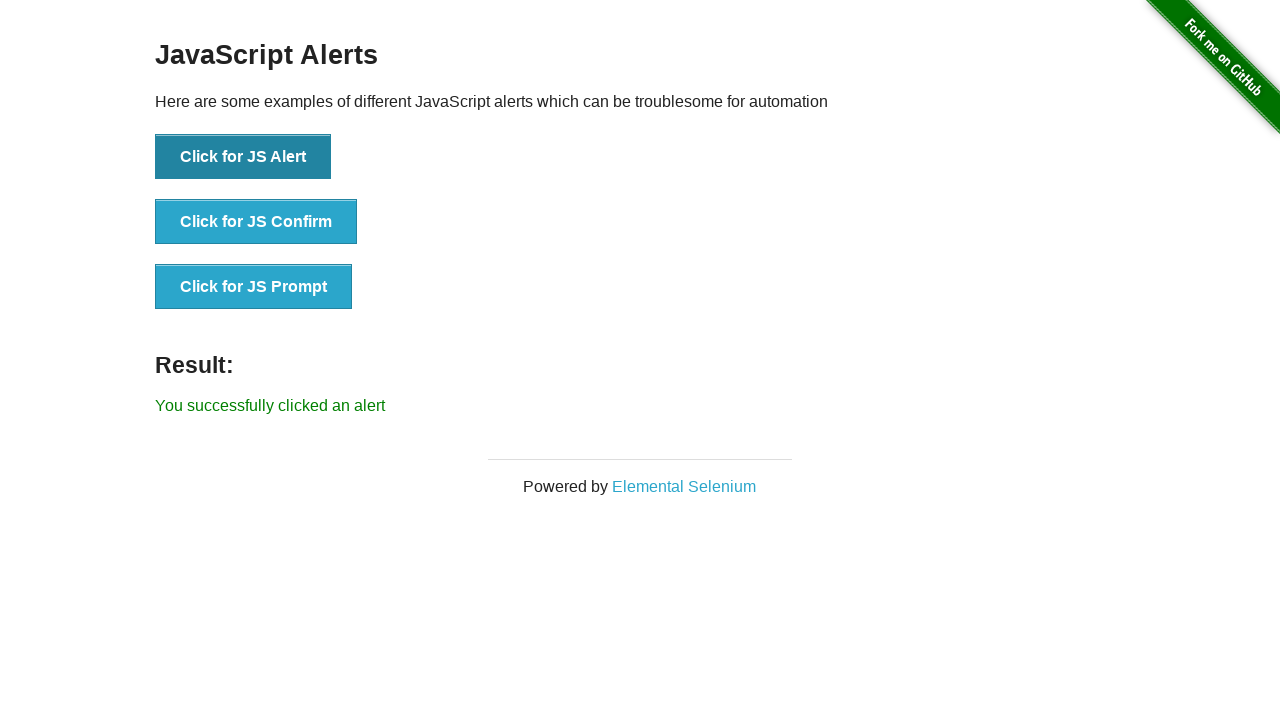

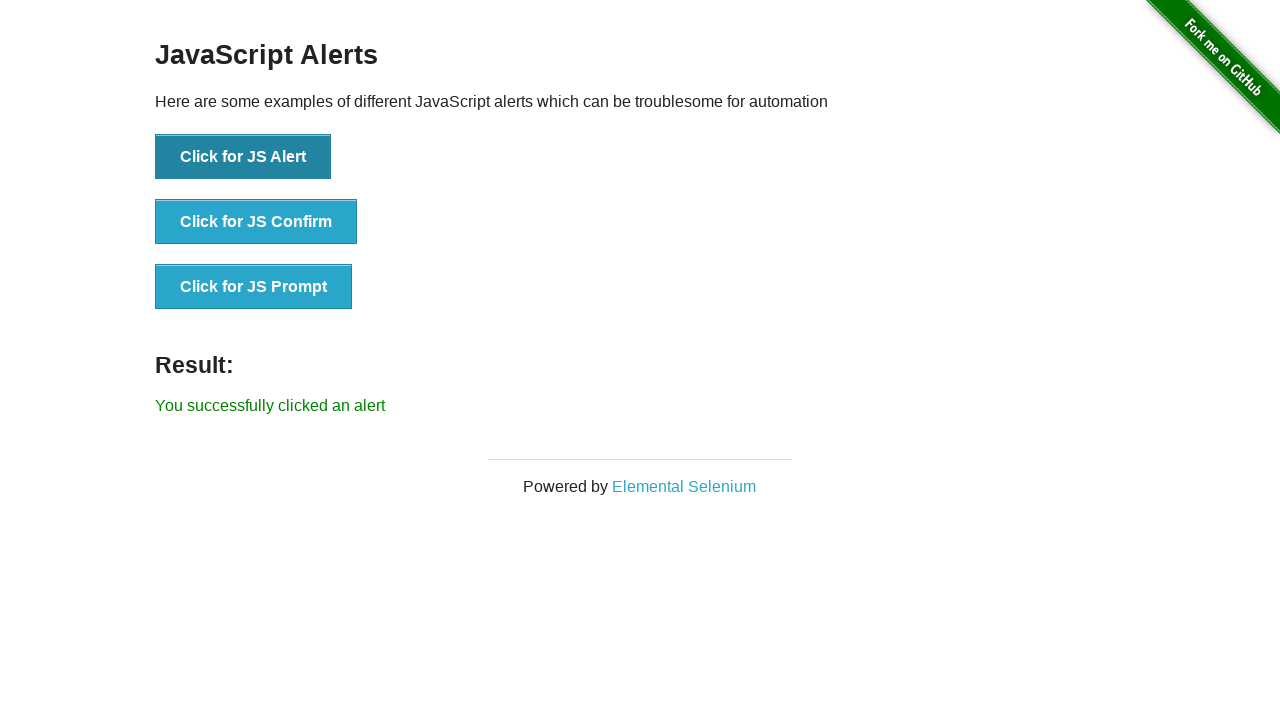